Tests that confirm password field is mandatory for registration

Starting URL: https://www.sharelane.com/cgi-bin/register.py

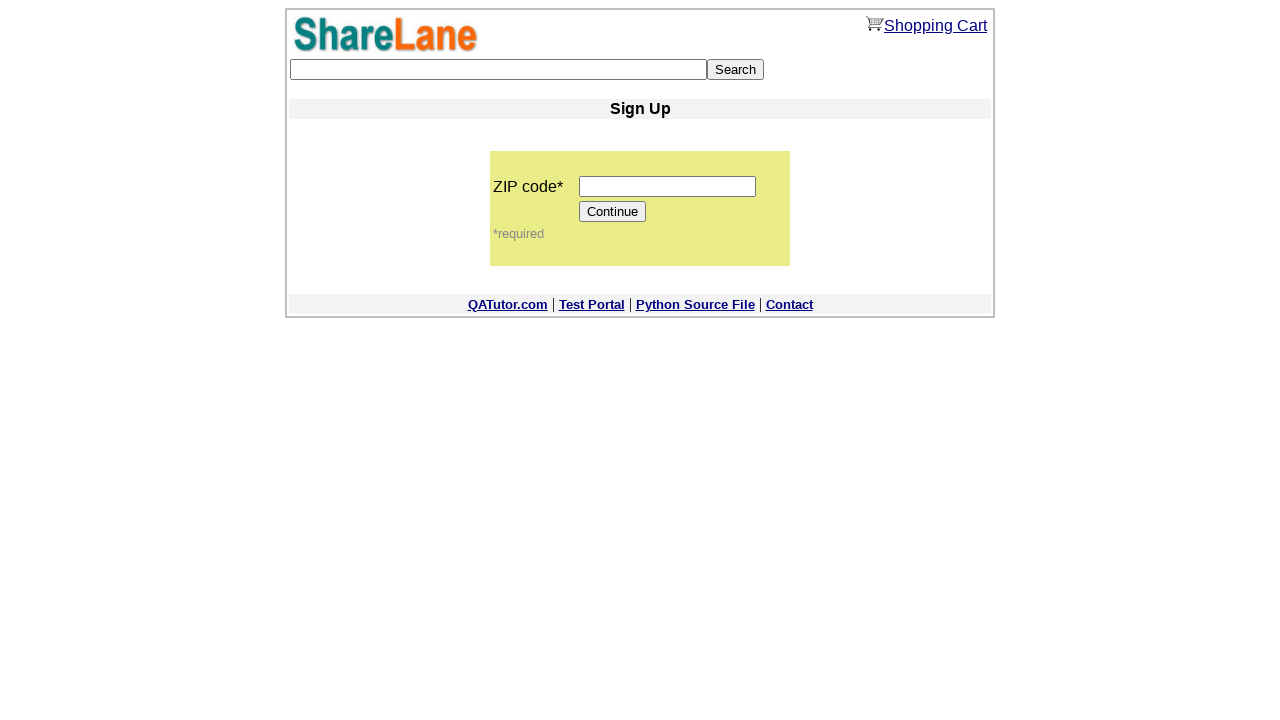

Filled ZIP code field with '11111' on input[name='zip_code']
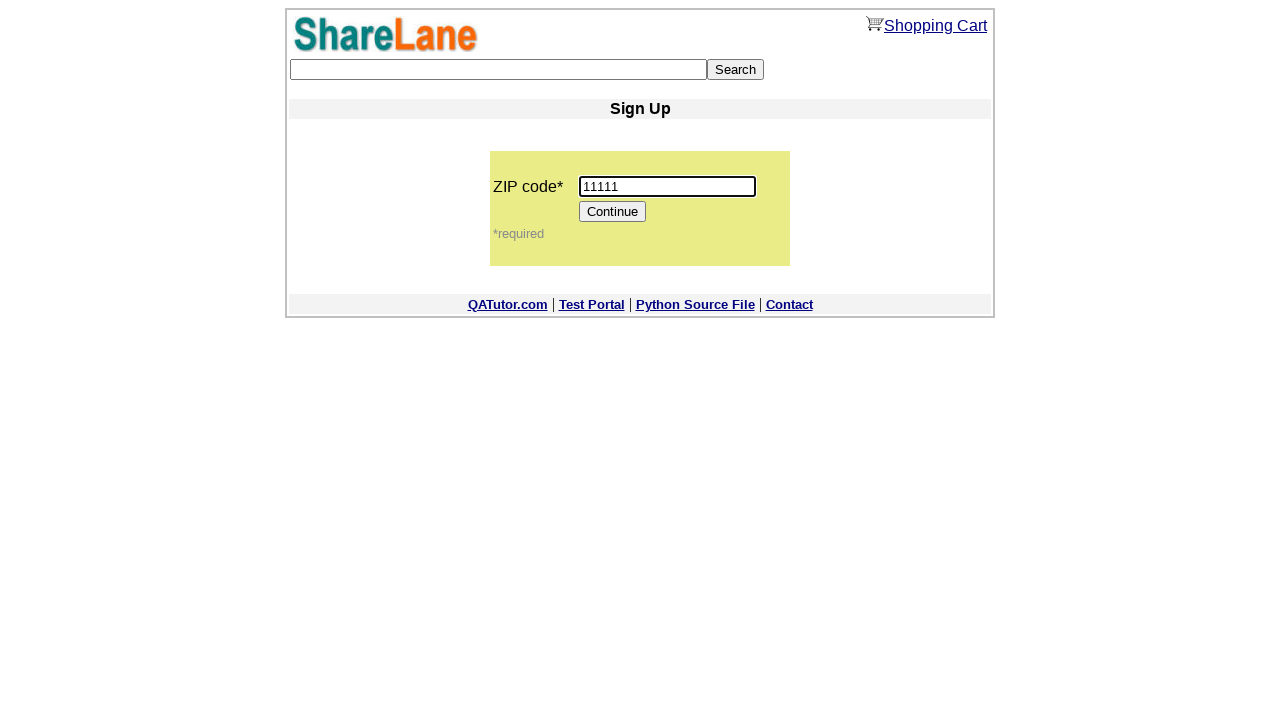

Clicked Continue button to proceed to registration form at (613, 212) on input[value='Continue']
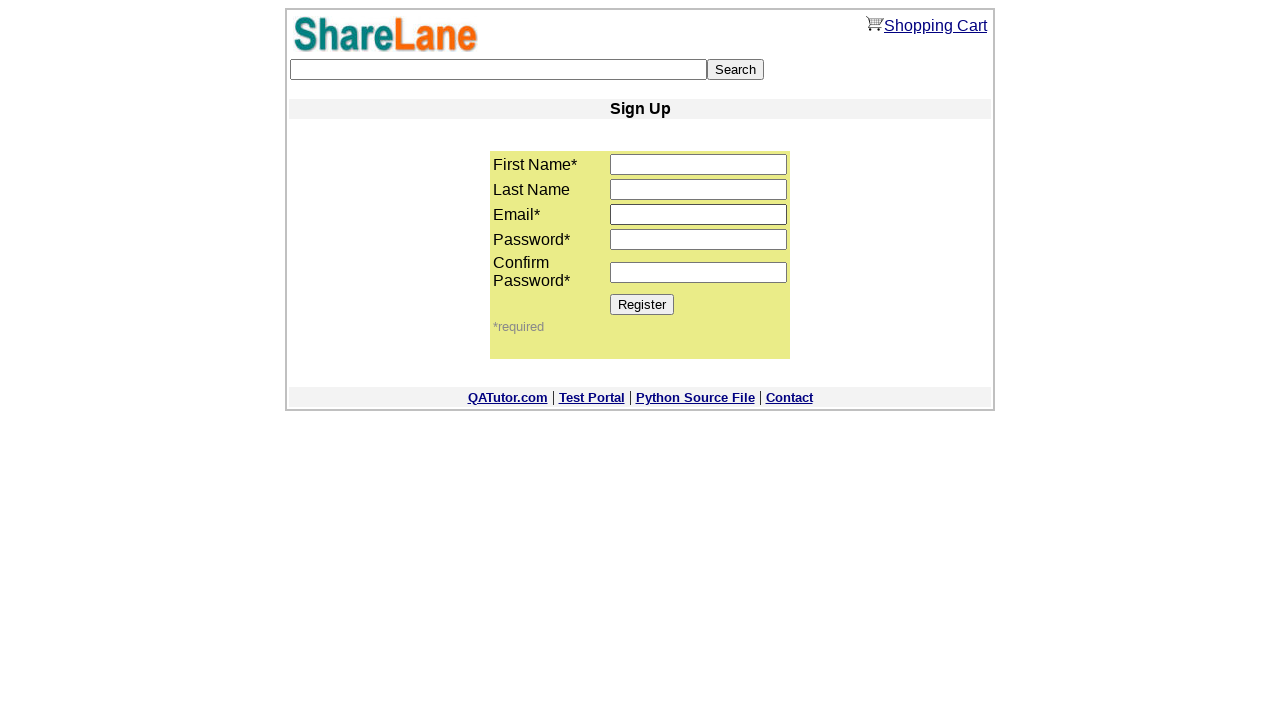

Filled first name field with 'Nastya' on input[name='first_name']
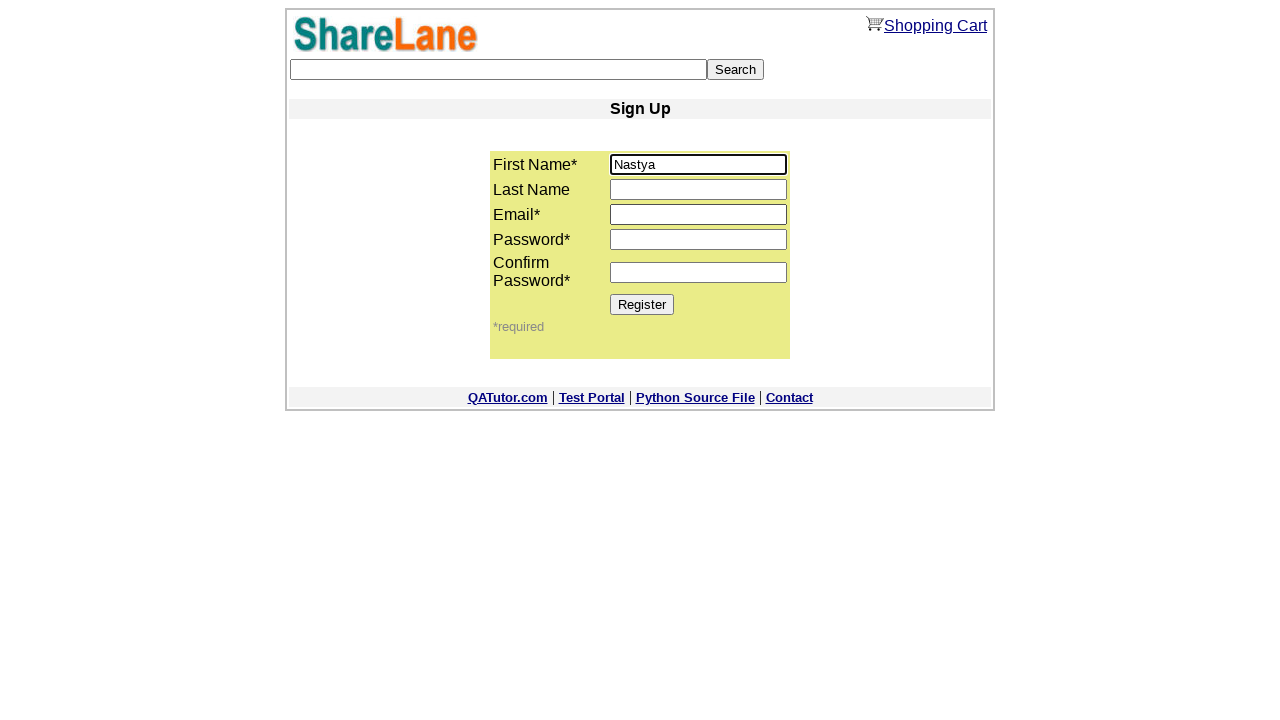

Filled email field with 'test321@gmail.com' on input[name='email']
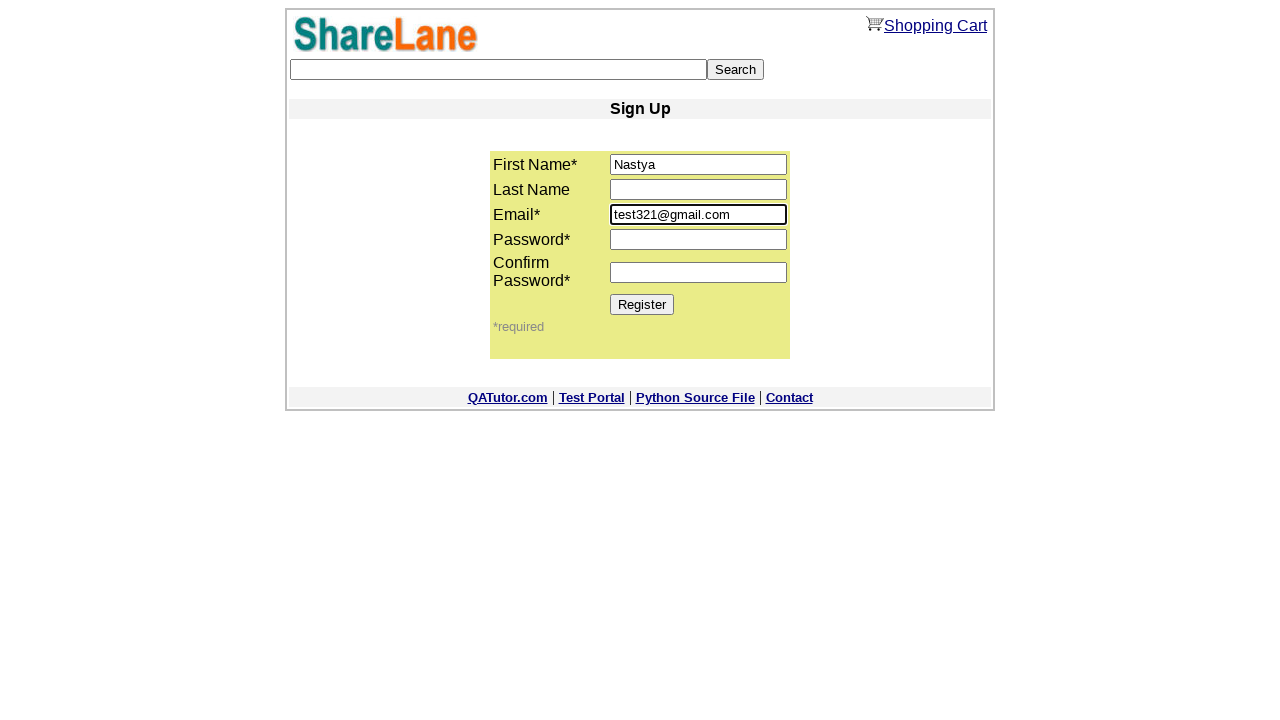

Filled password field with '12345' on input[name='password1']
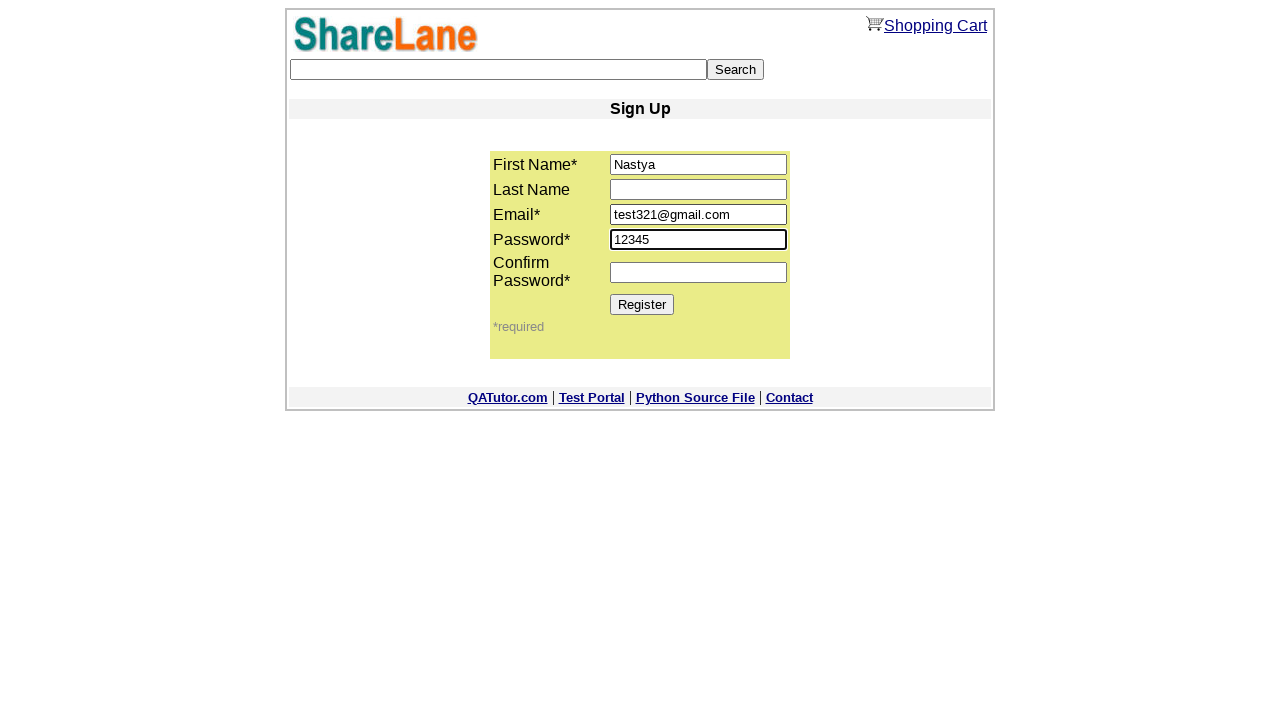

Clicked Register button without filling confirm password field at (642, 304) on input[value='Register']
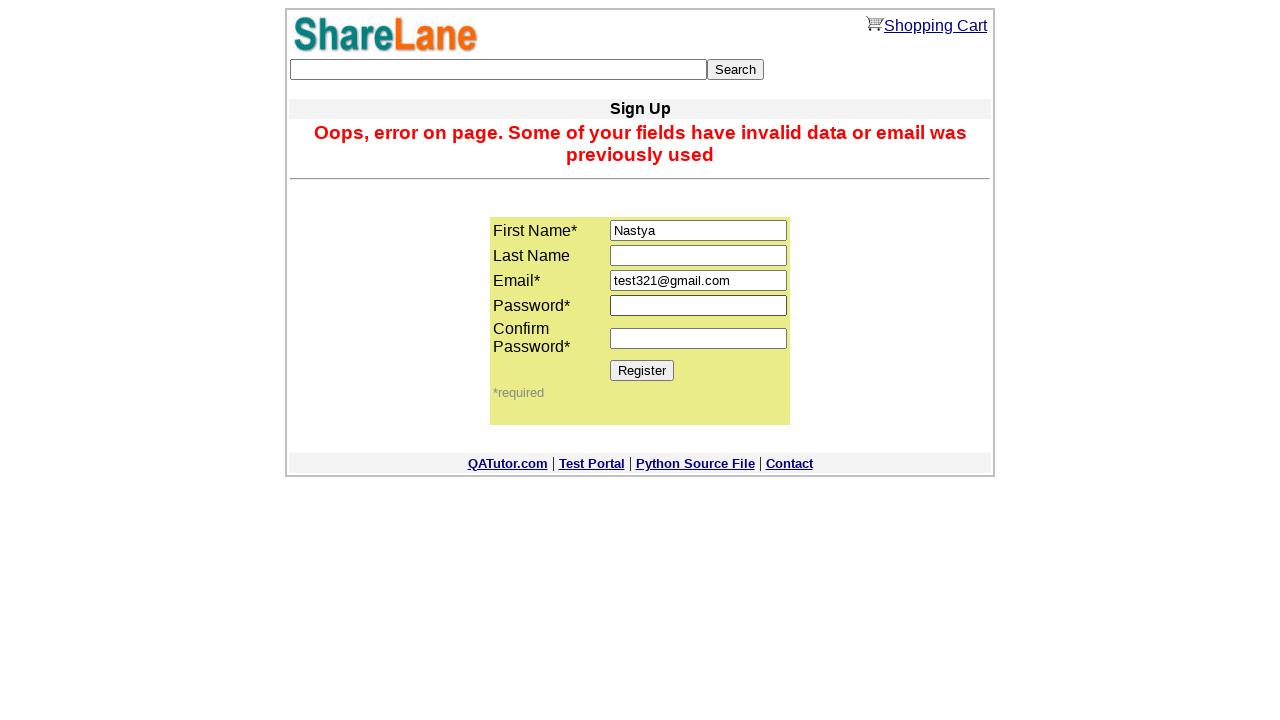

Error message appeared confirming confirm password is mandatory
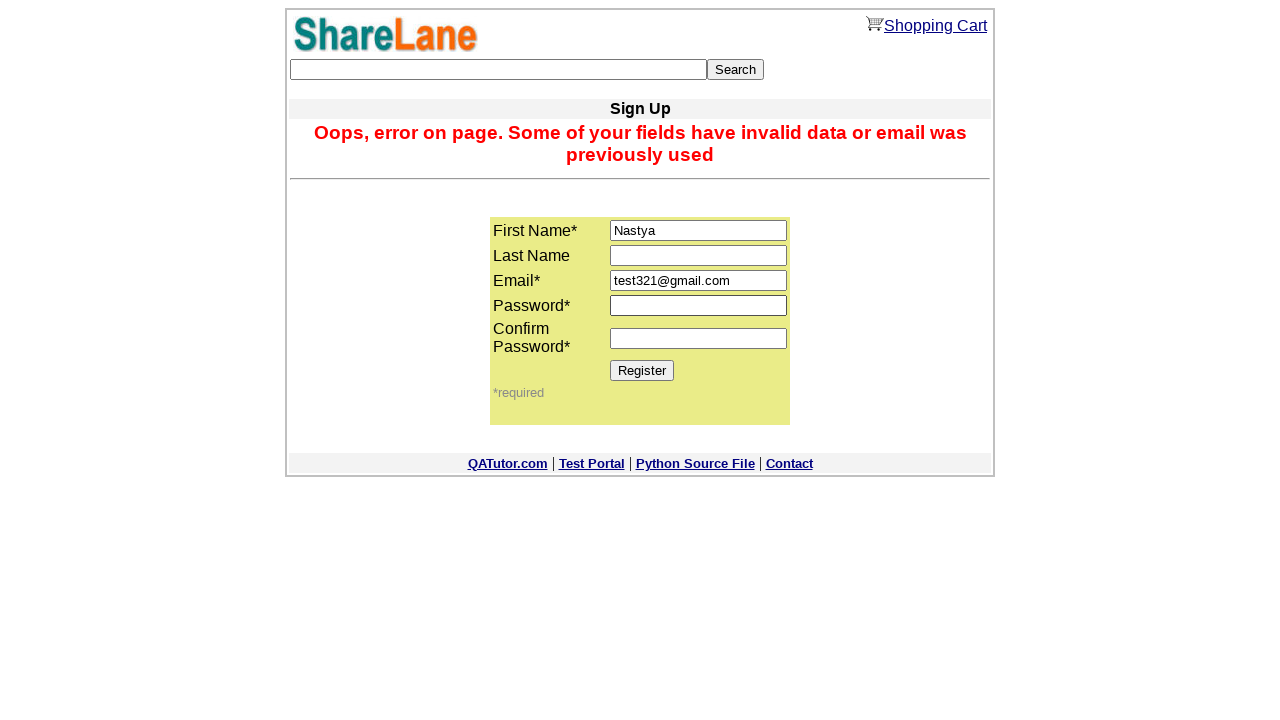

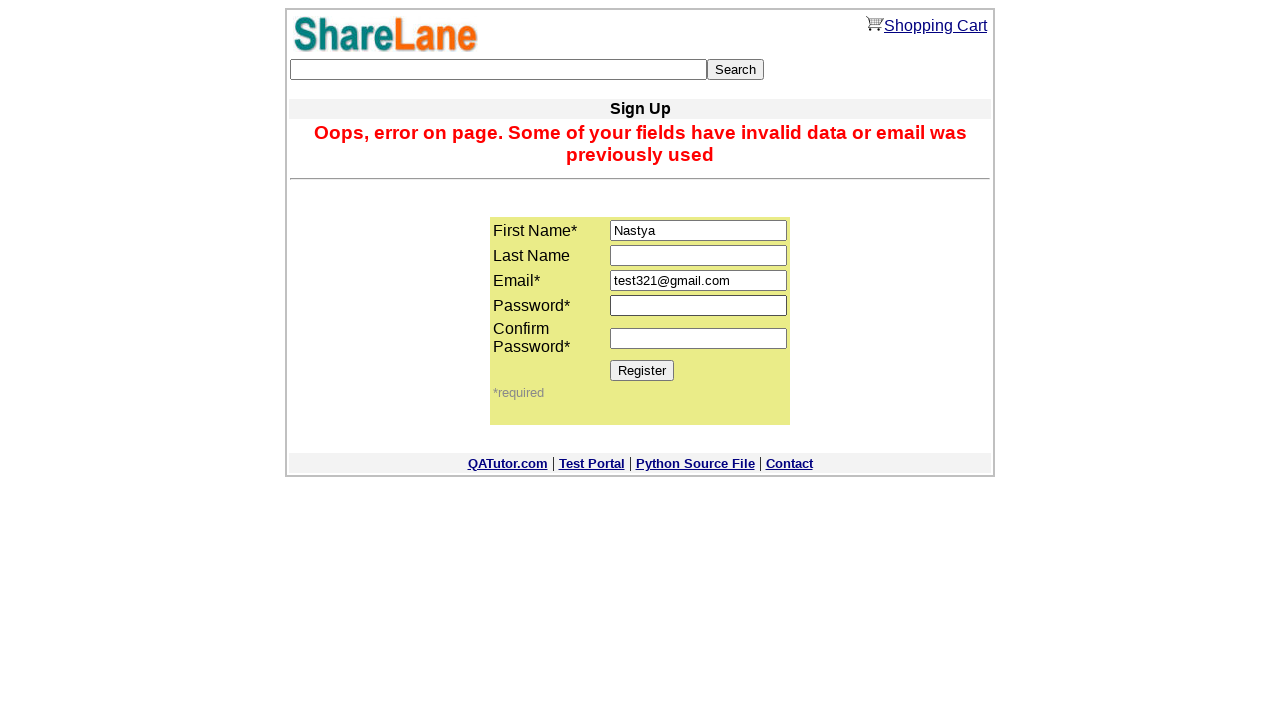